Tests search functionality on Hacker News clone by searching for "playwright" and verifying results appear

Starting URL: https://hackernews-seven.vercel.app

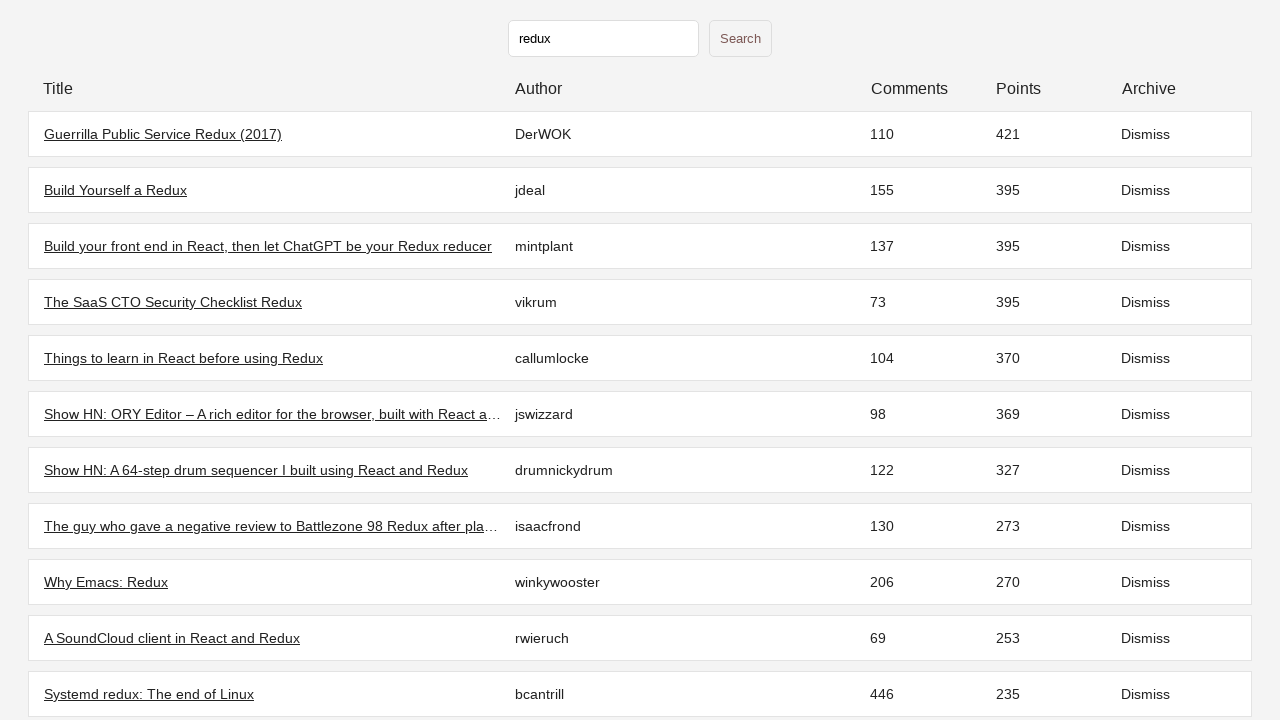

Waited for initial stories to load
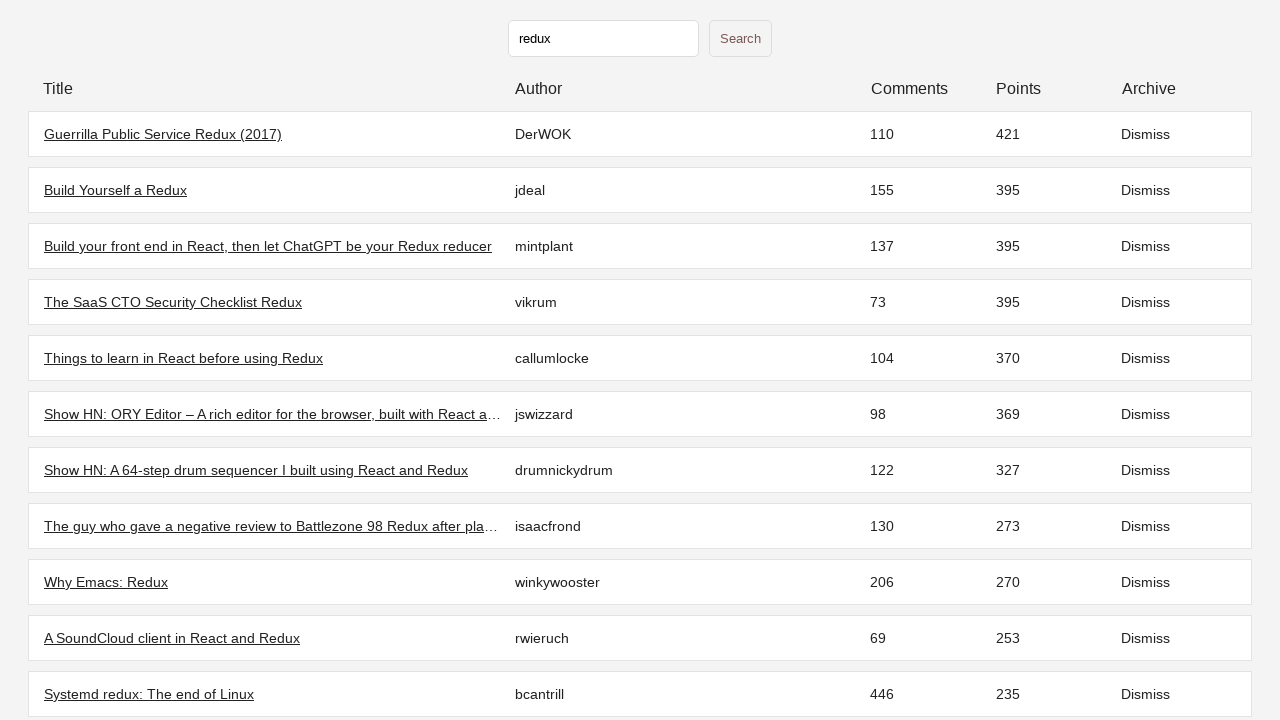

Filled search input with 'playwright' on input[type="text"]
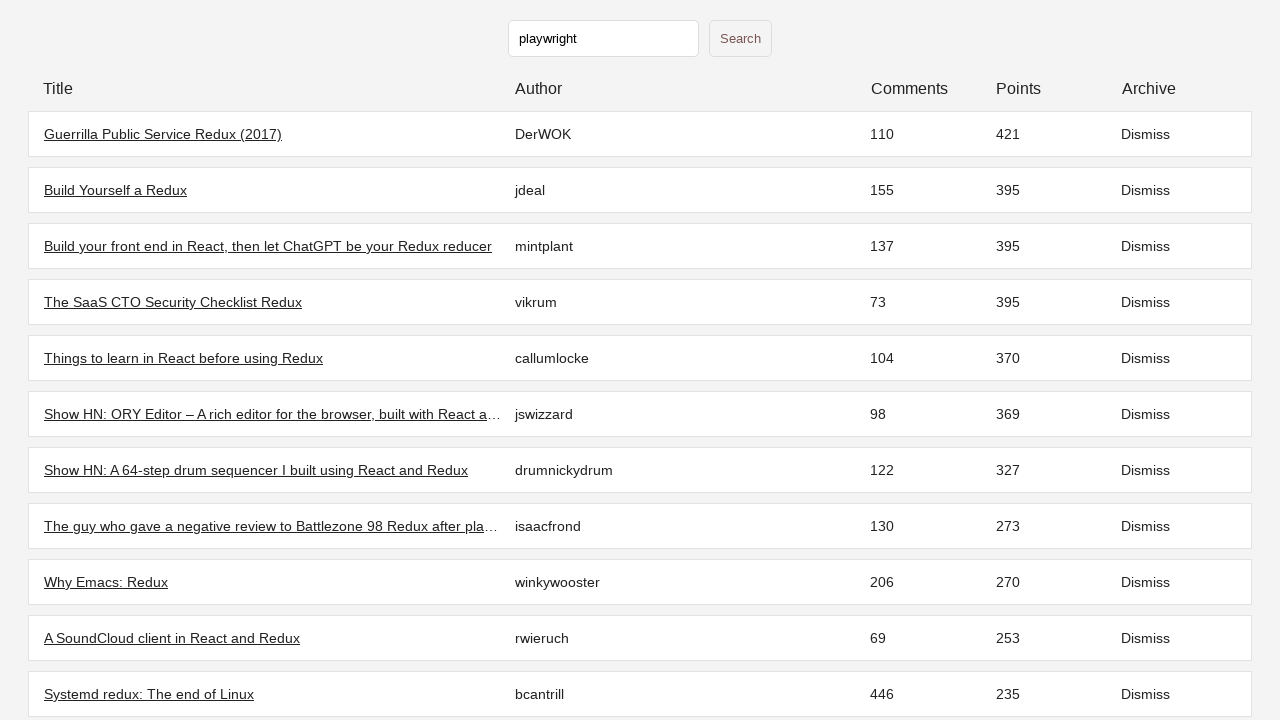

Pressed Enter to submit search
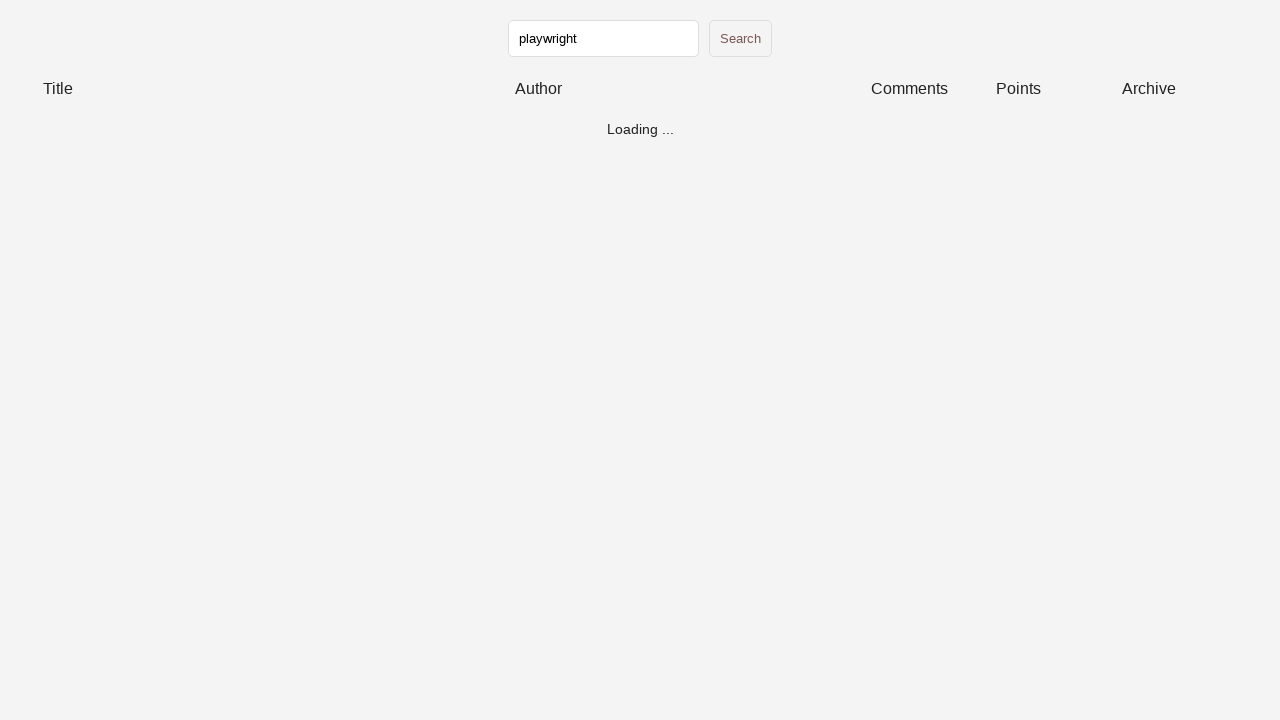

Waited for search results to load
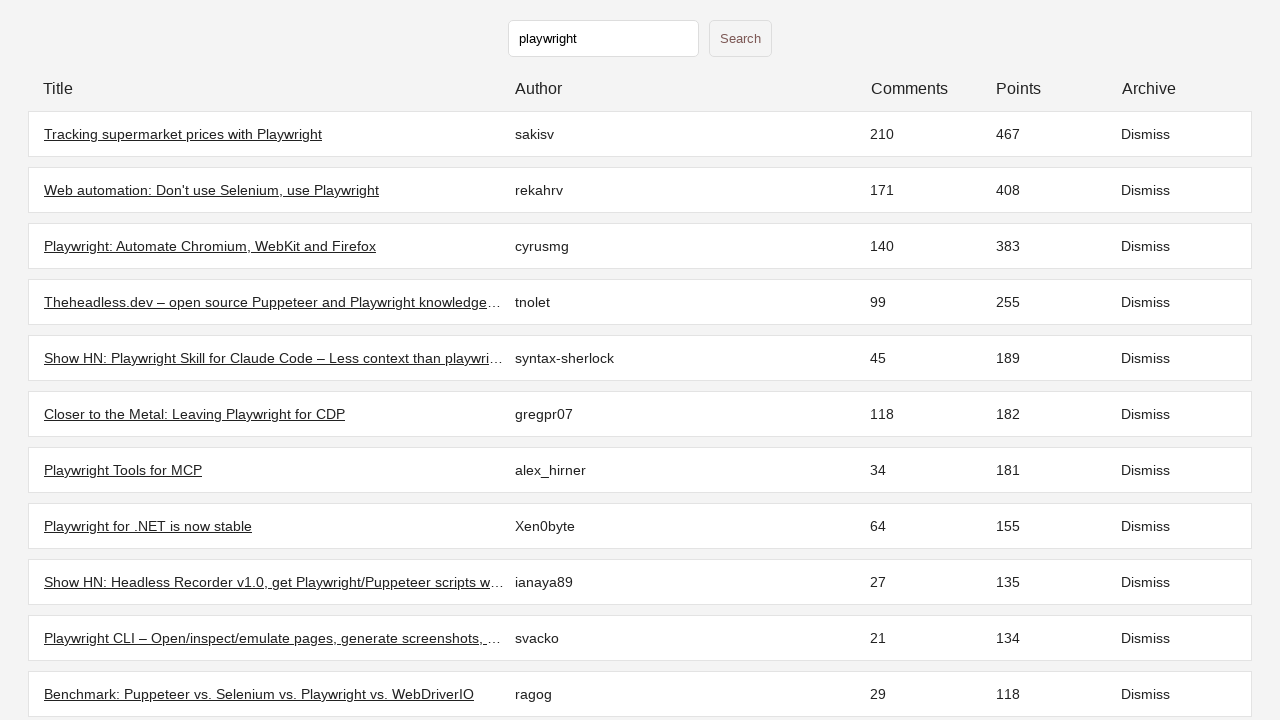

Verified at least one search result is displayed
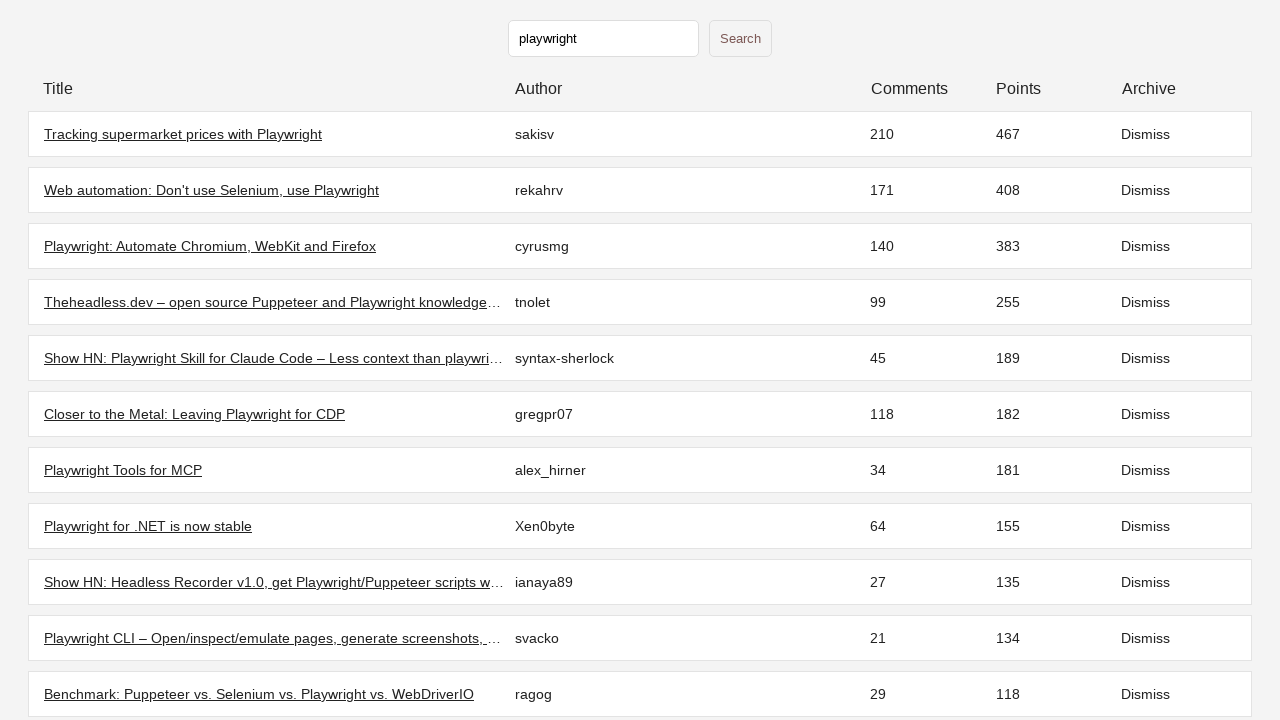

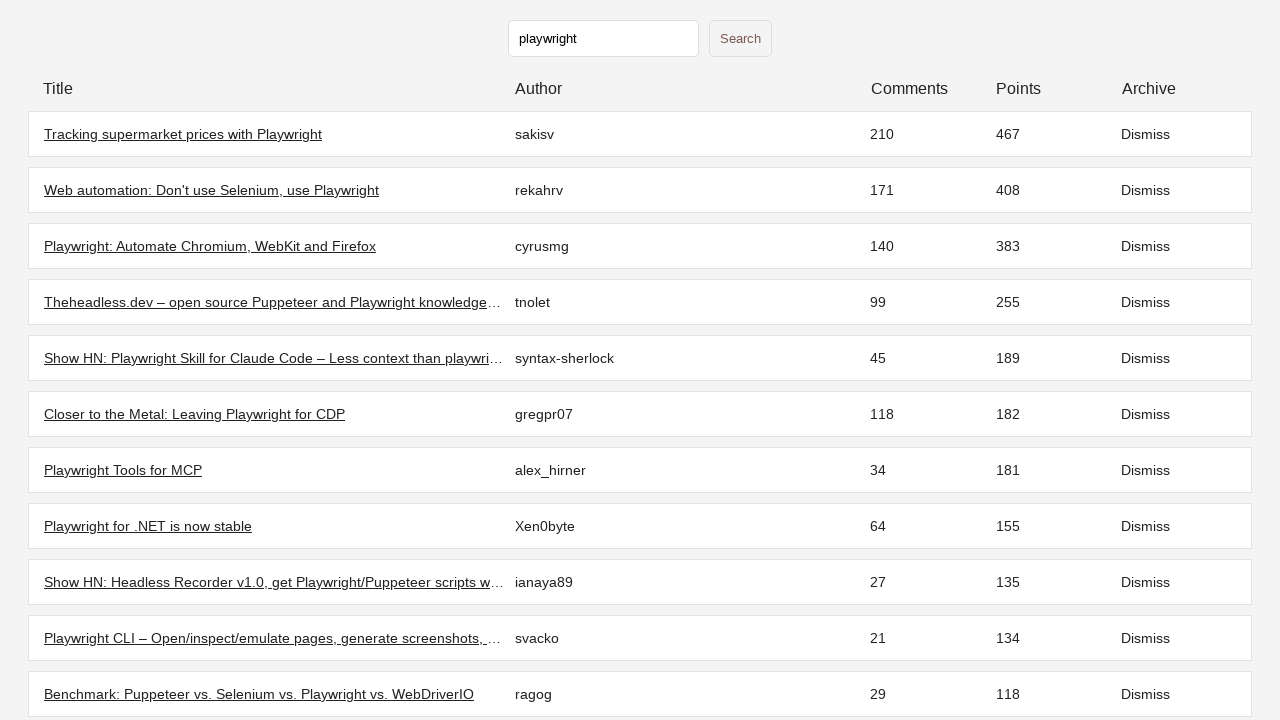